Tests drag and drop functionality by dragging an element from a source location and dropping it onto a target drop zone

Starting URL: https://www.leafground.com/drag.xhtml

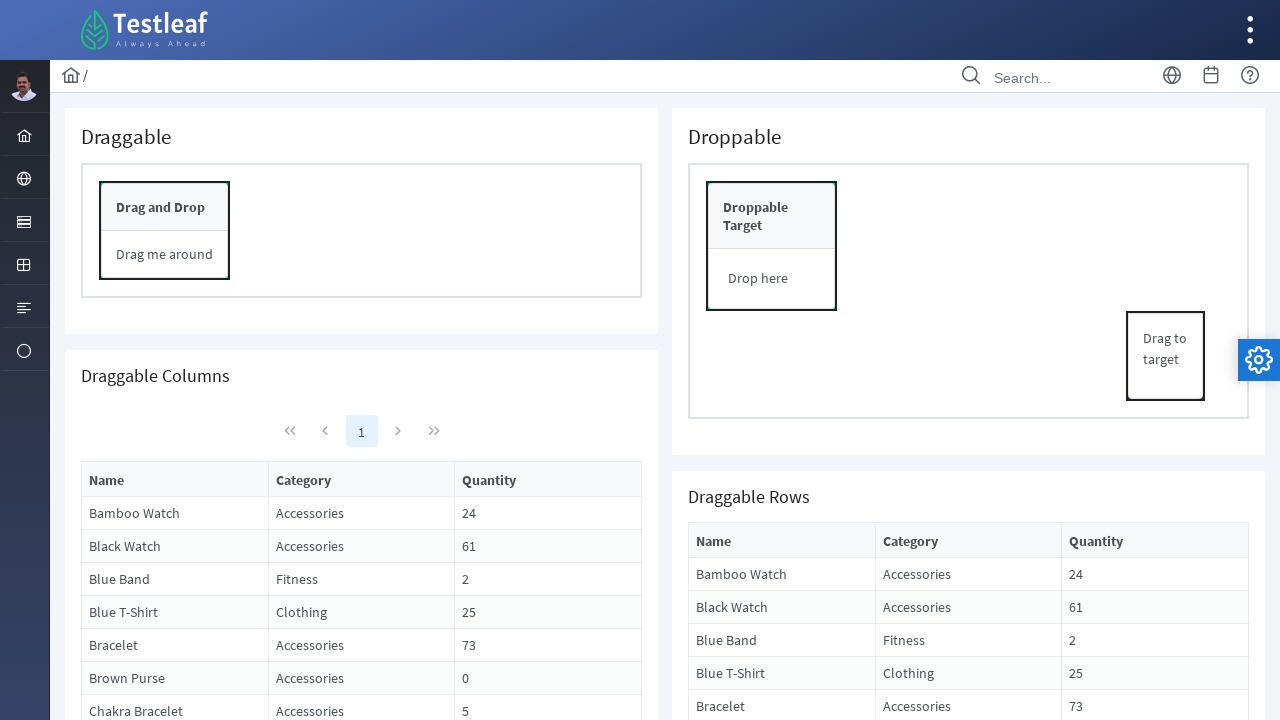

Navigated to drag and drop test page
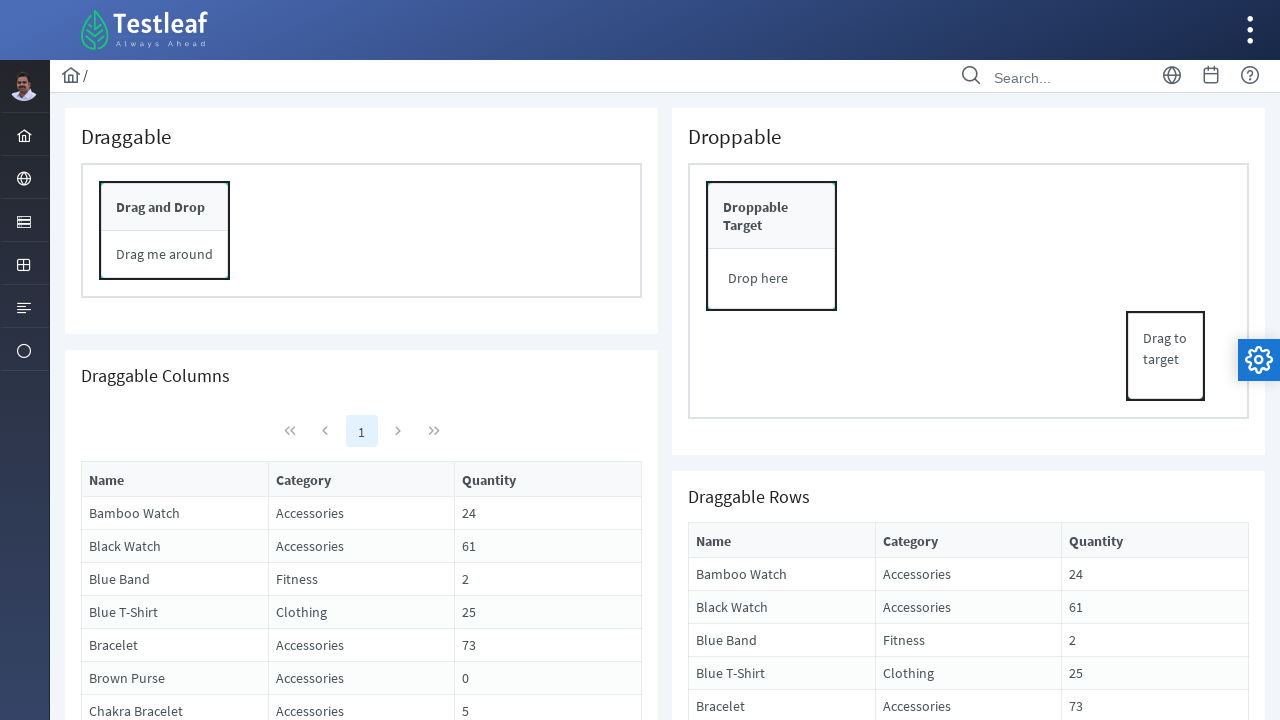

Located source element for dragging
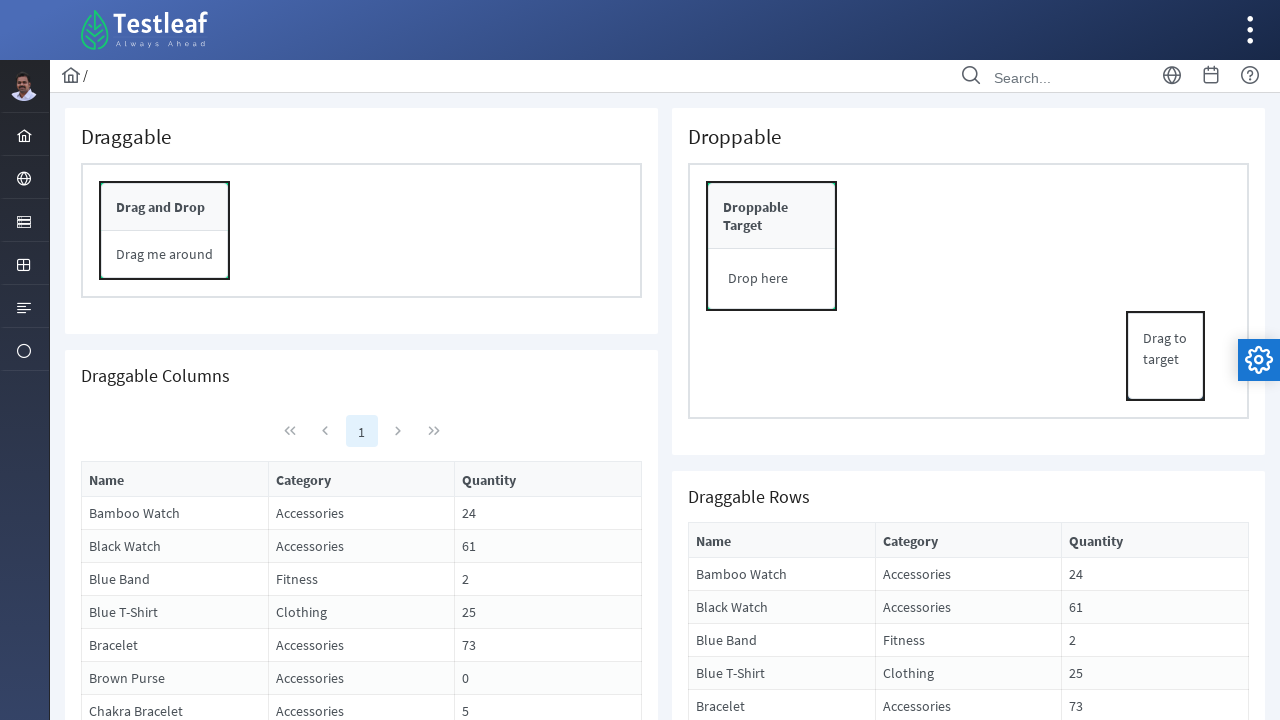

Located target drop zone
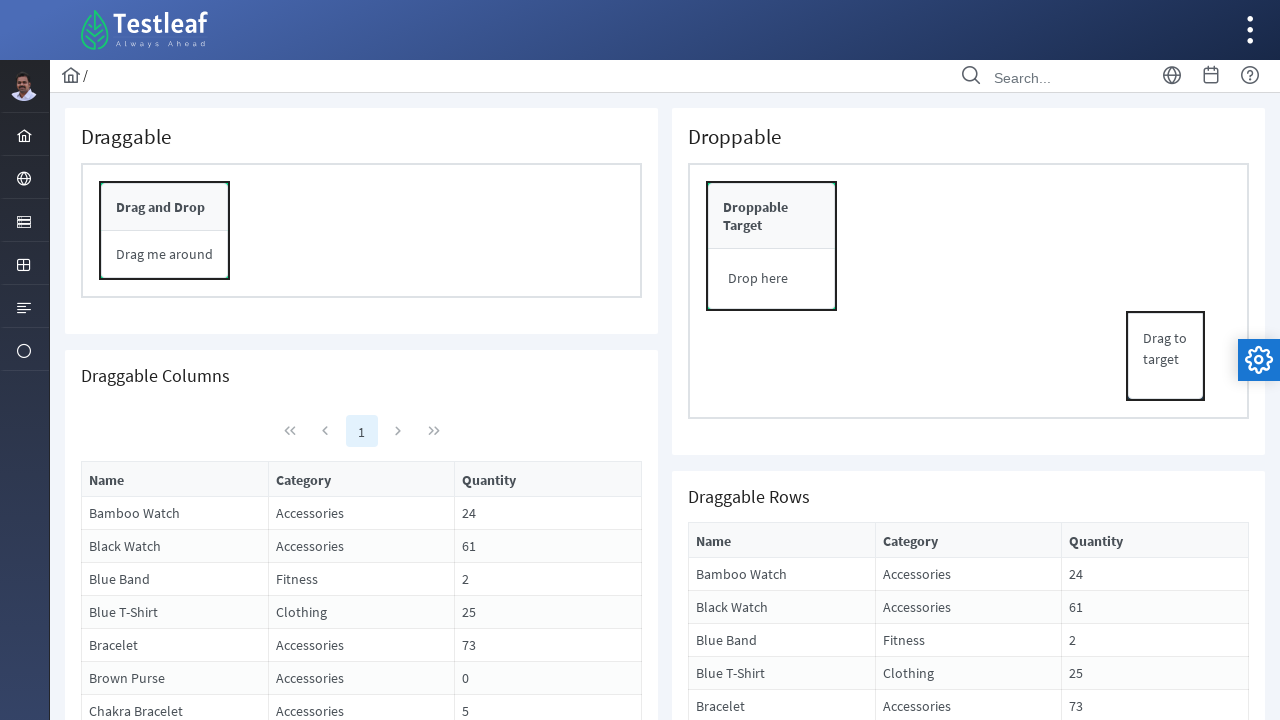

Dragged element from source to target drop zone at (772, 246)
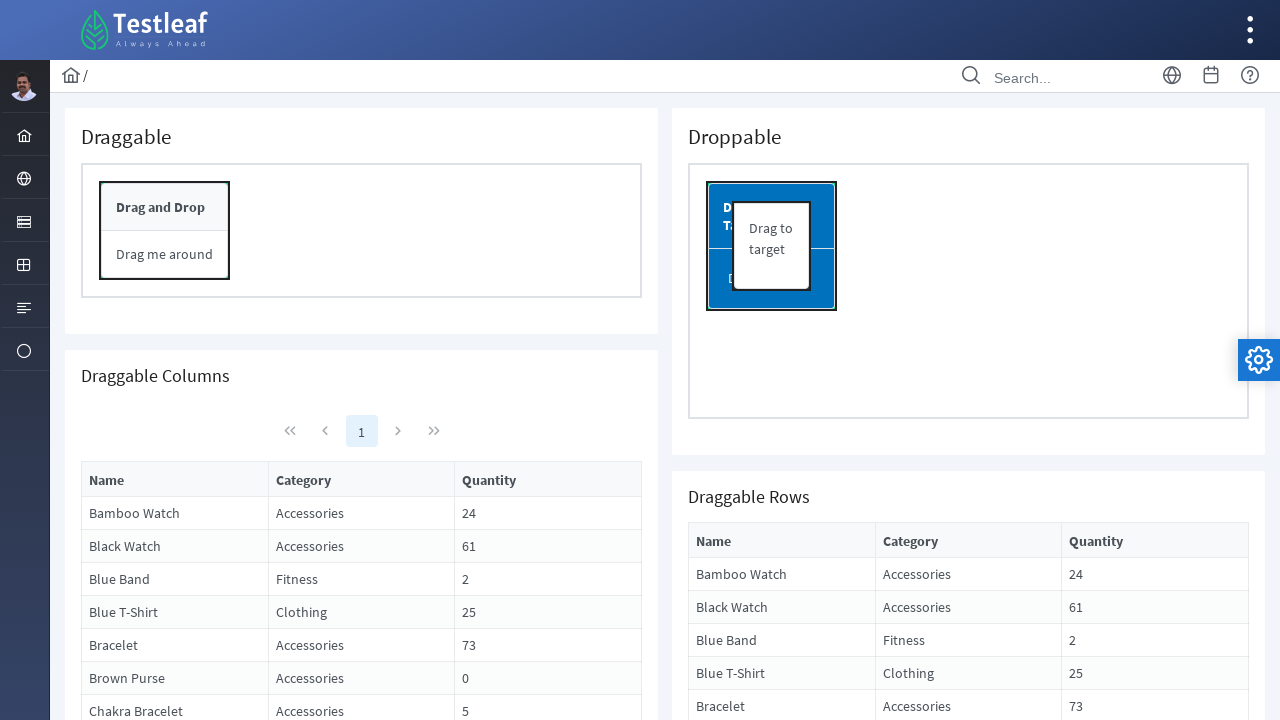

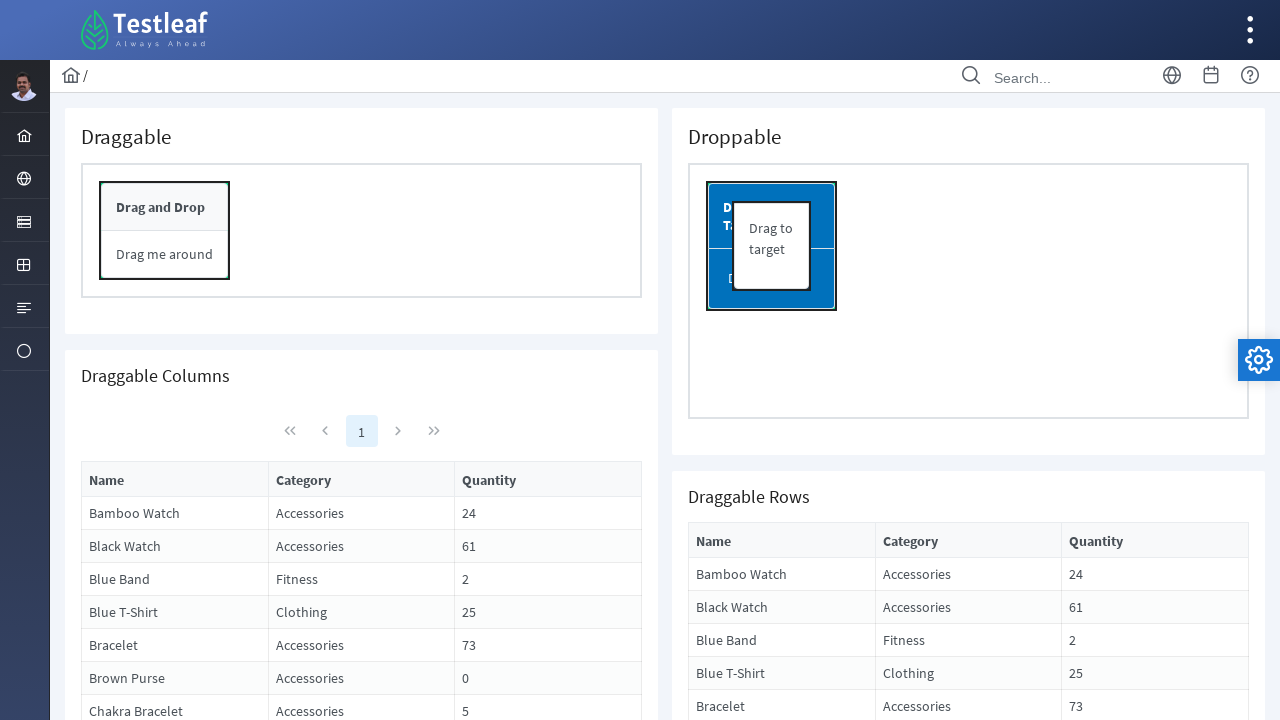